Tests successful registration form submission by filling first name, last name, and email fields, then verifying the success message

Starting URL: http://suninjuly.github.io/registration1.html

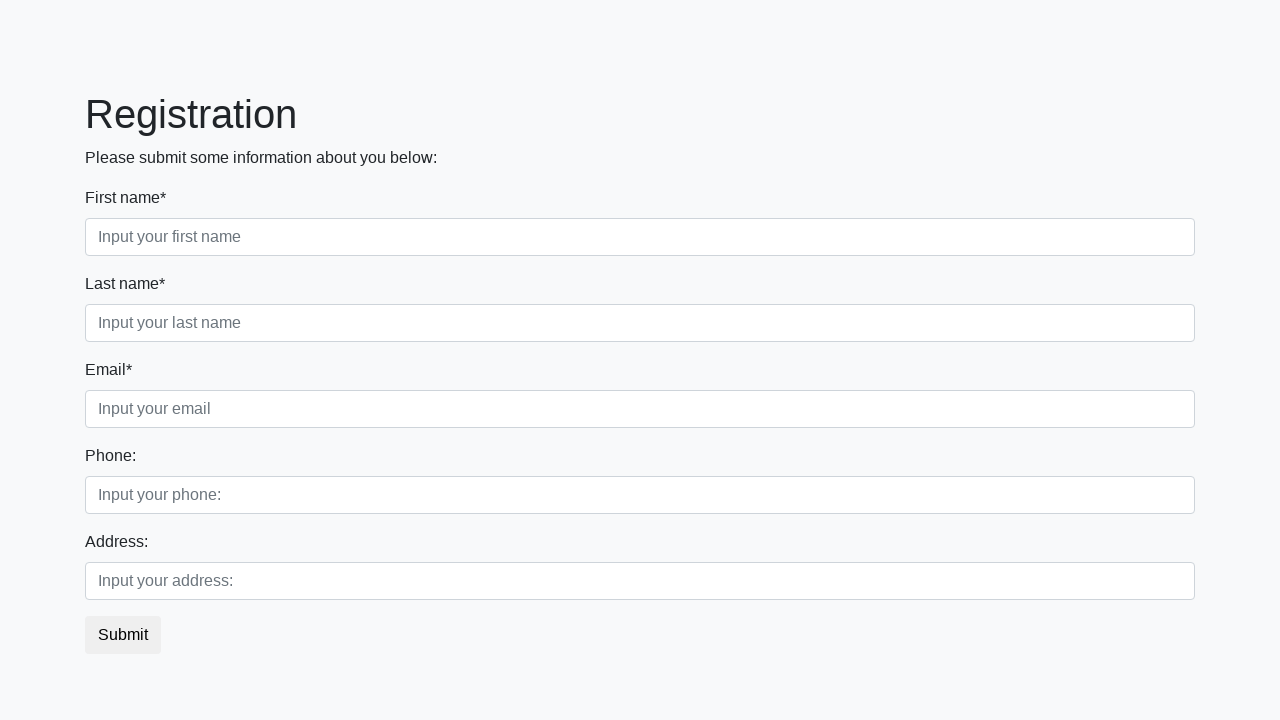

Filled first name field with 'John' on .first_block .first
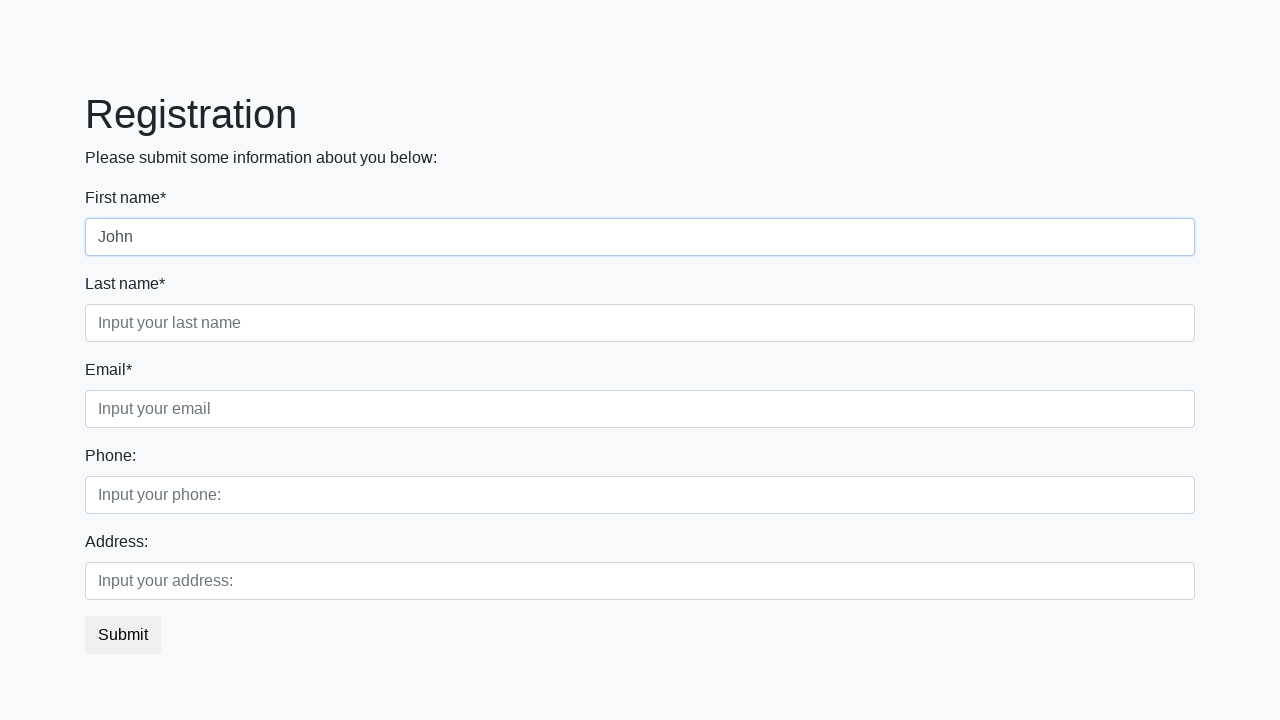

Filled last name field with 'Doe' on .first_block .second
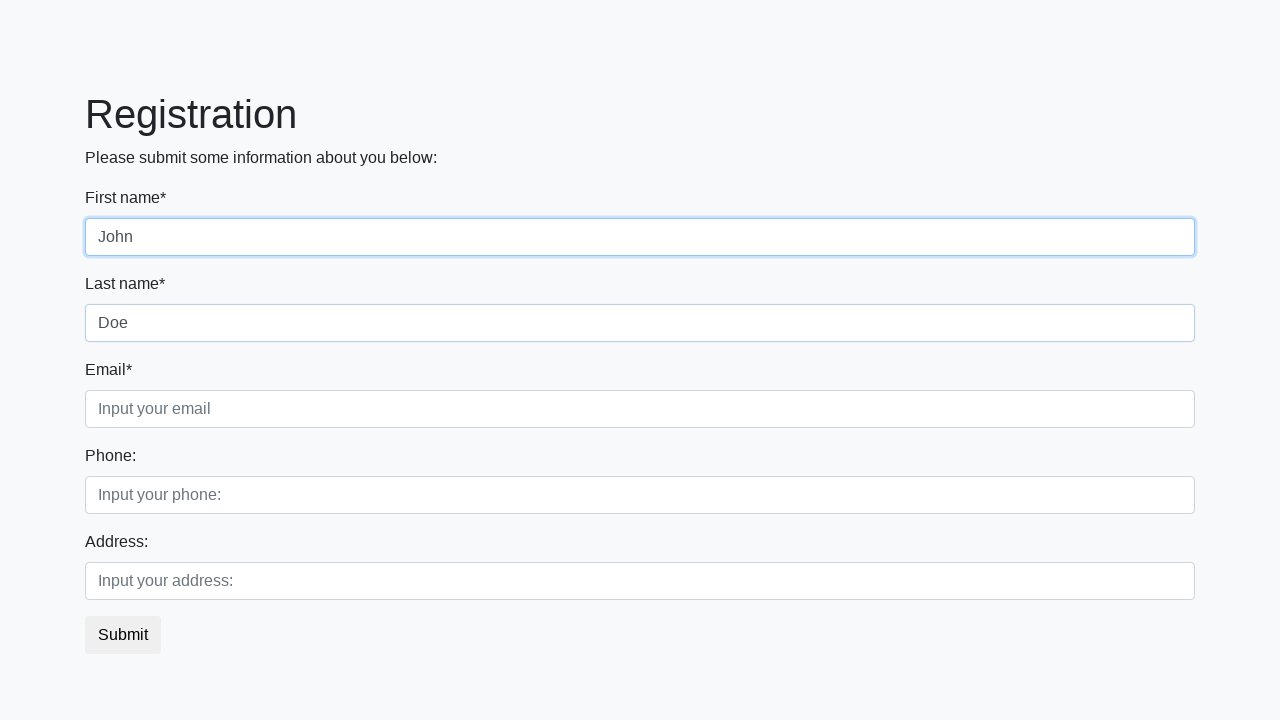

Filled email field with 'example@example.com' on .first_block .third
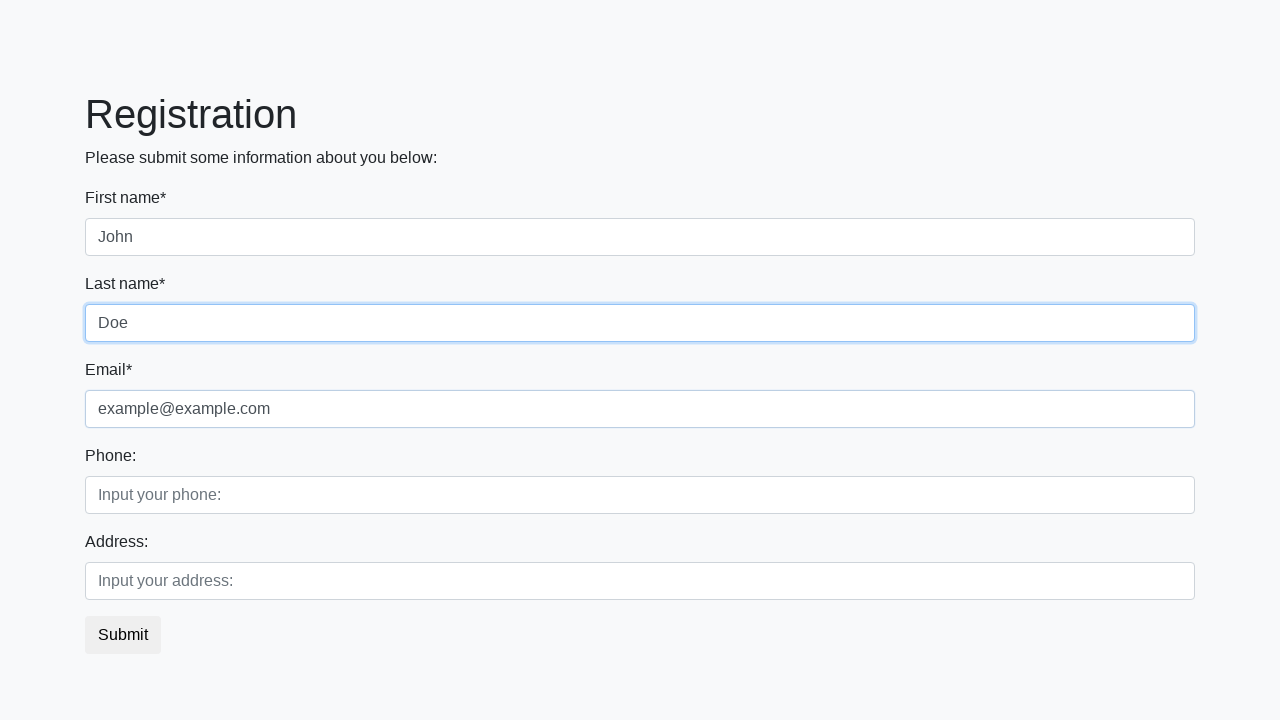

Clicked submit button to register at (123, 635) on button.btn
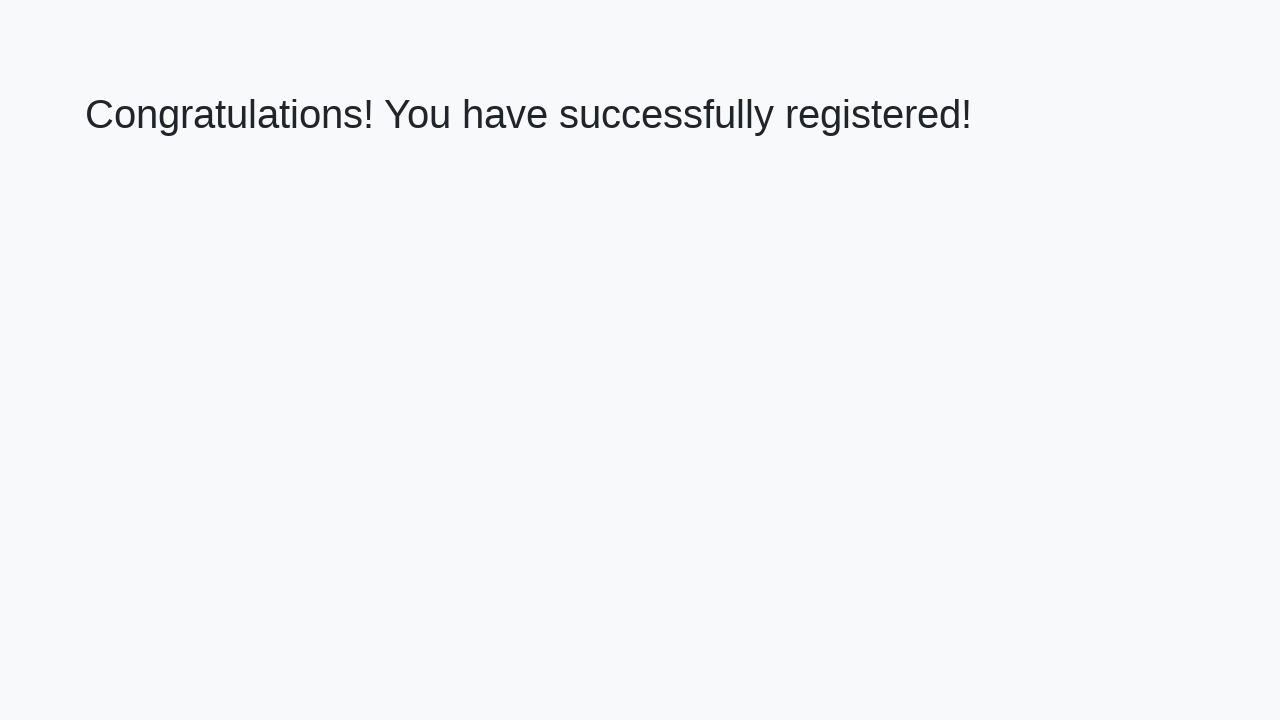

Success message element loaded
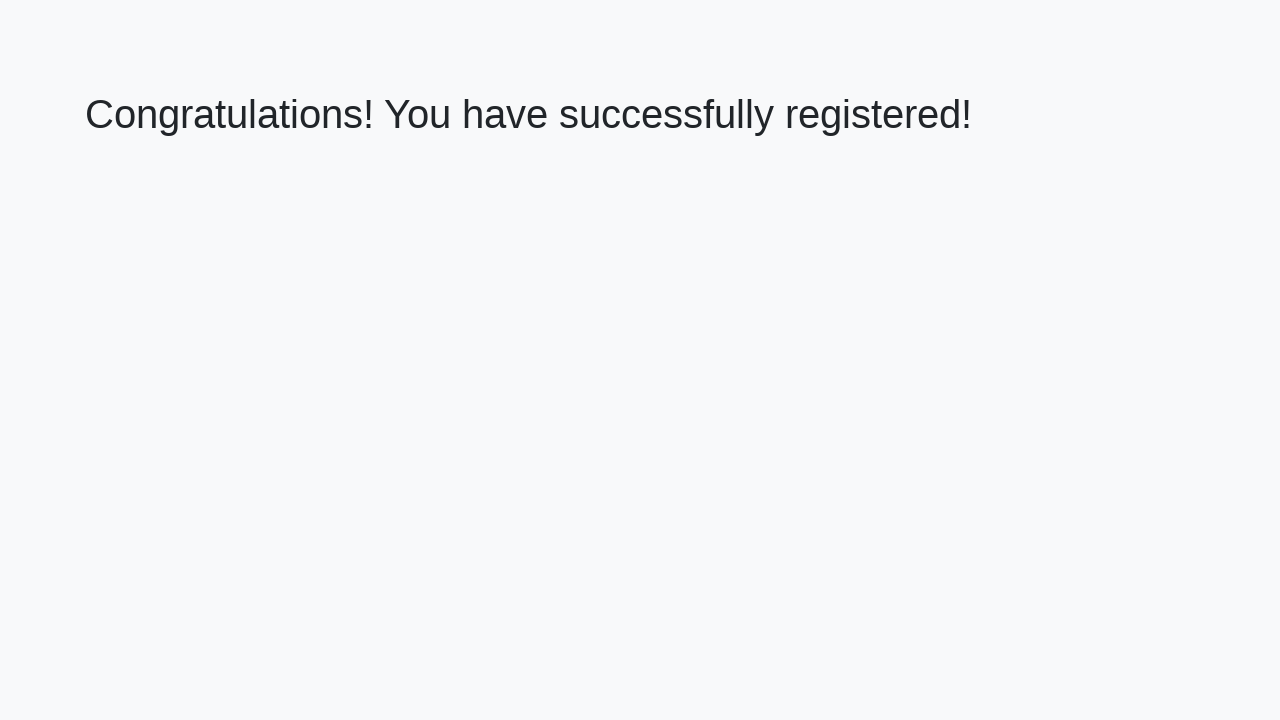

Retrieved success message text
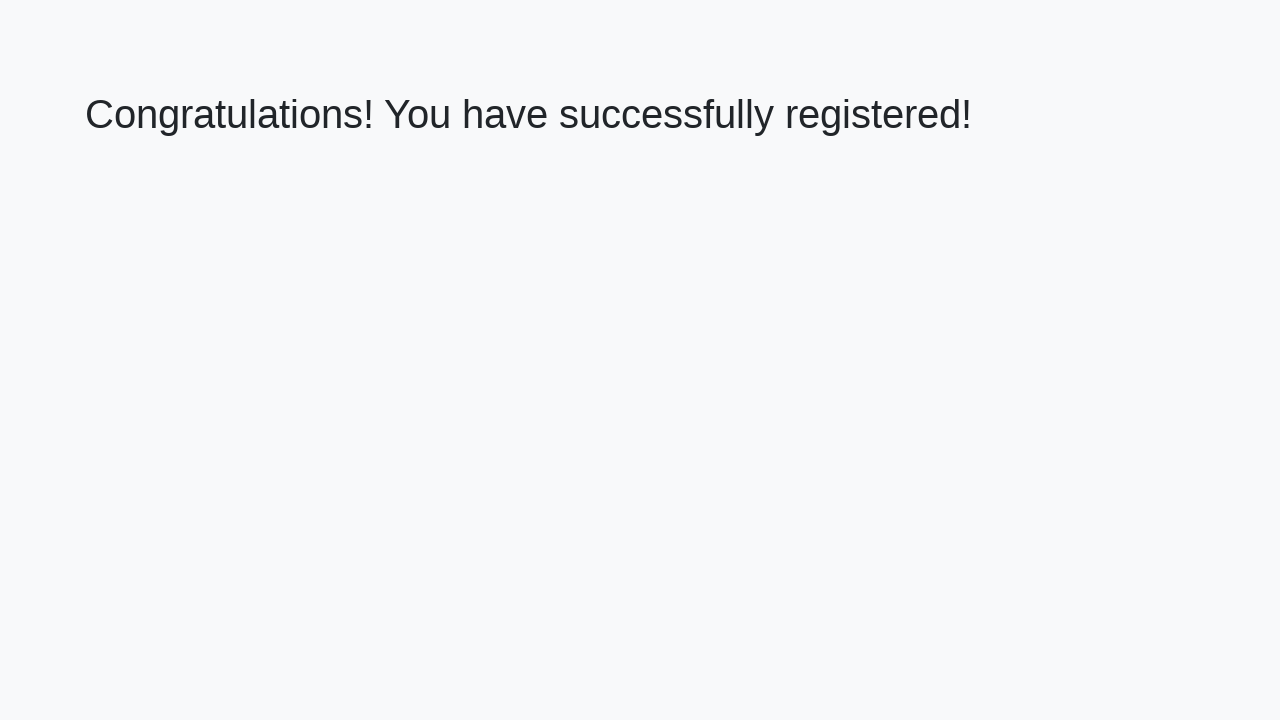

Verified success message matches expected text
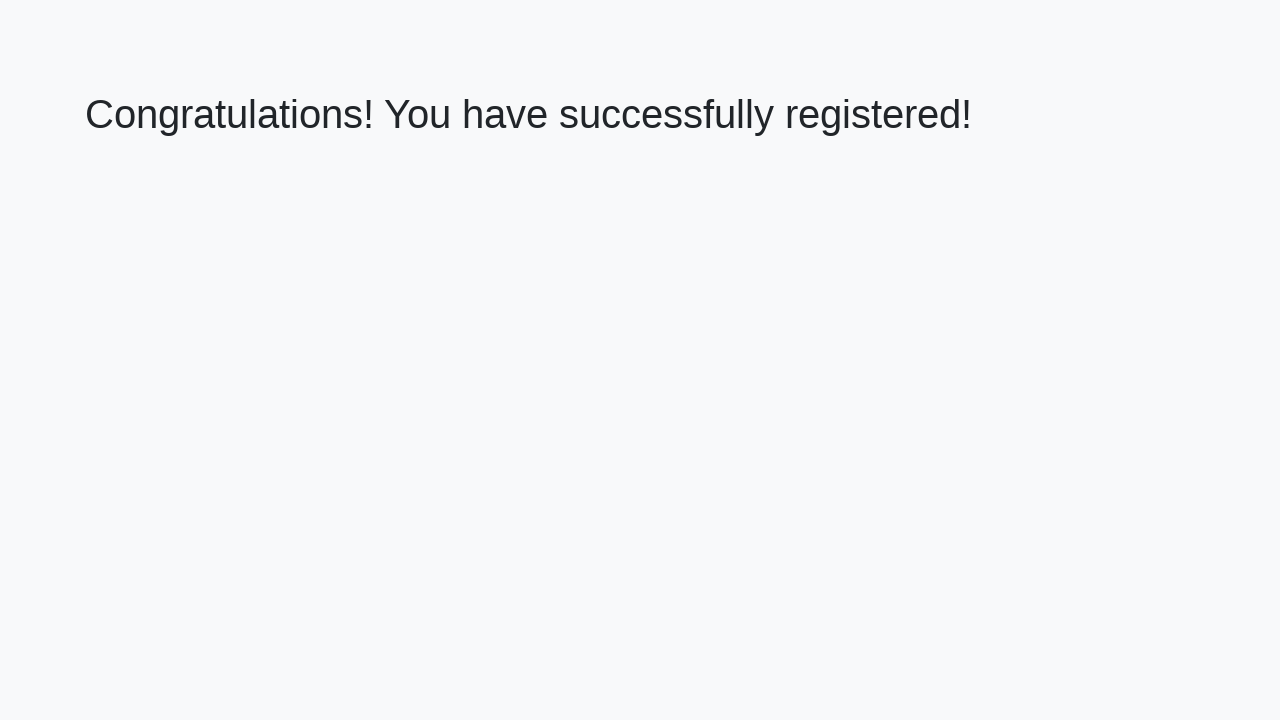

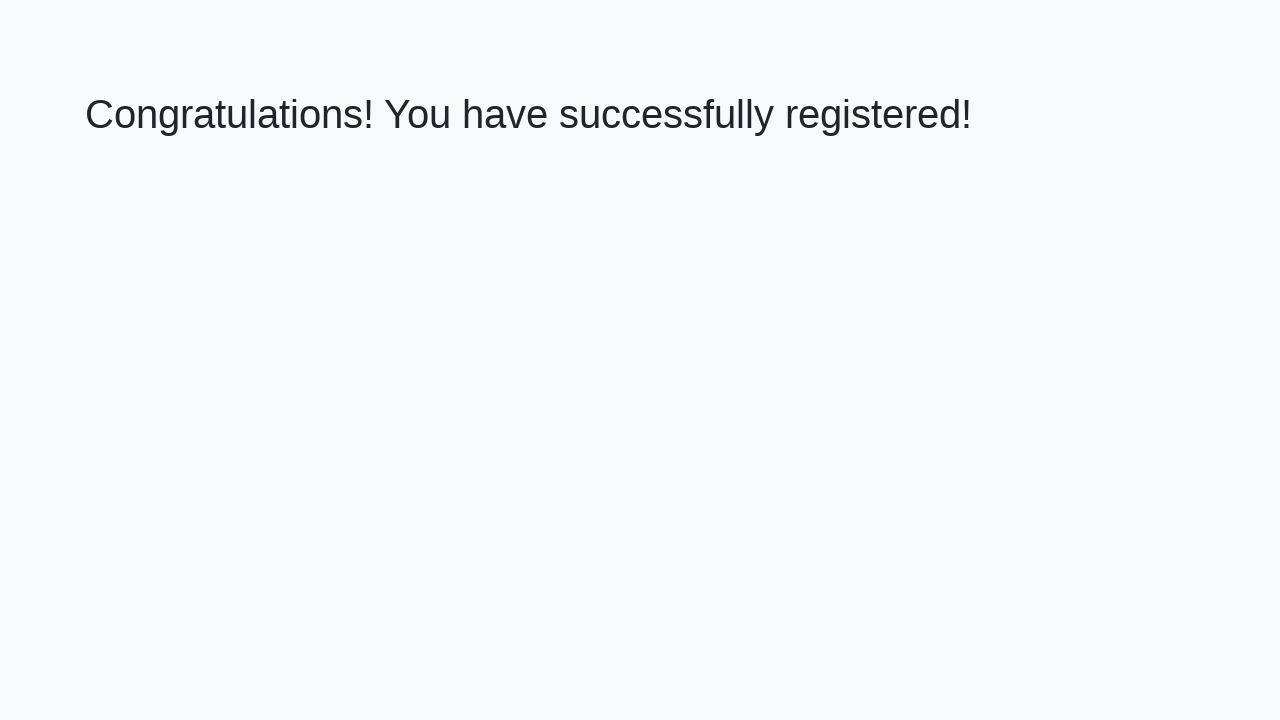